Tests hover functionality by hovering over a figure to reveal hidden user text

Starting URL: https://the-internet.herokuapp.com/

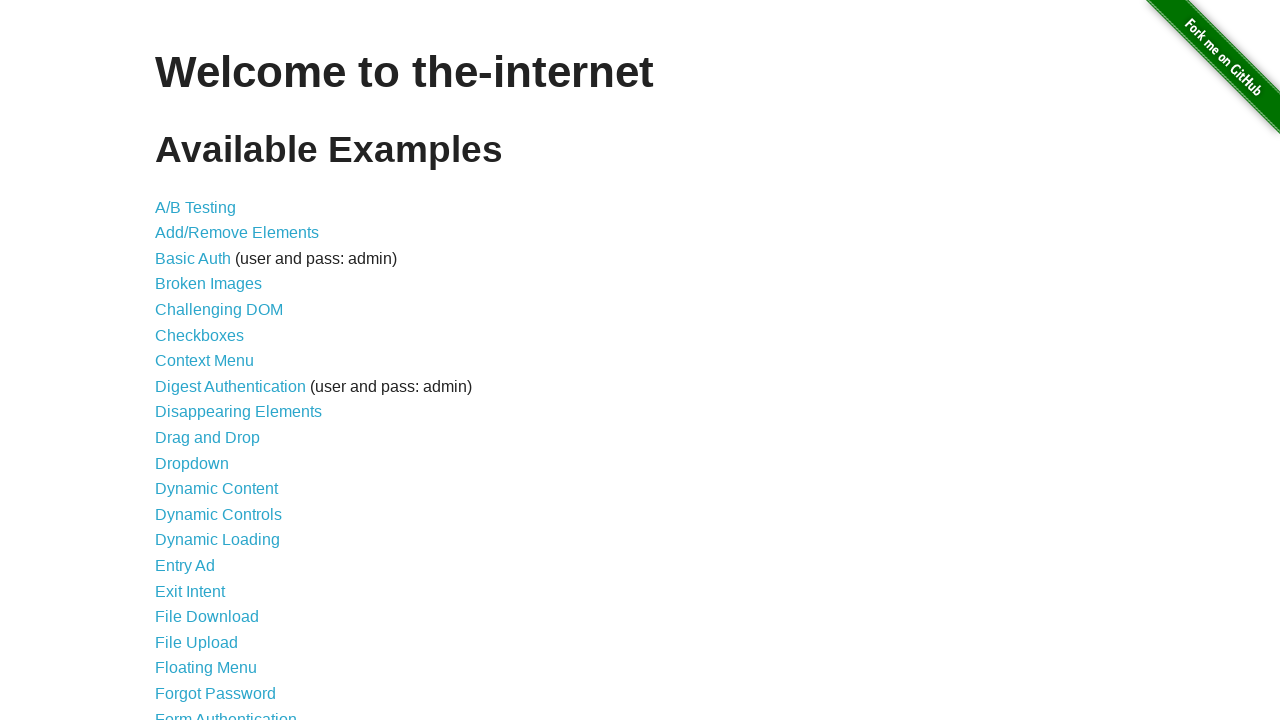

Clicked on Hovers link at (180, 360) on a >> internal:has-text="Hovers"i
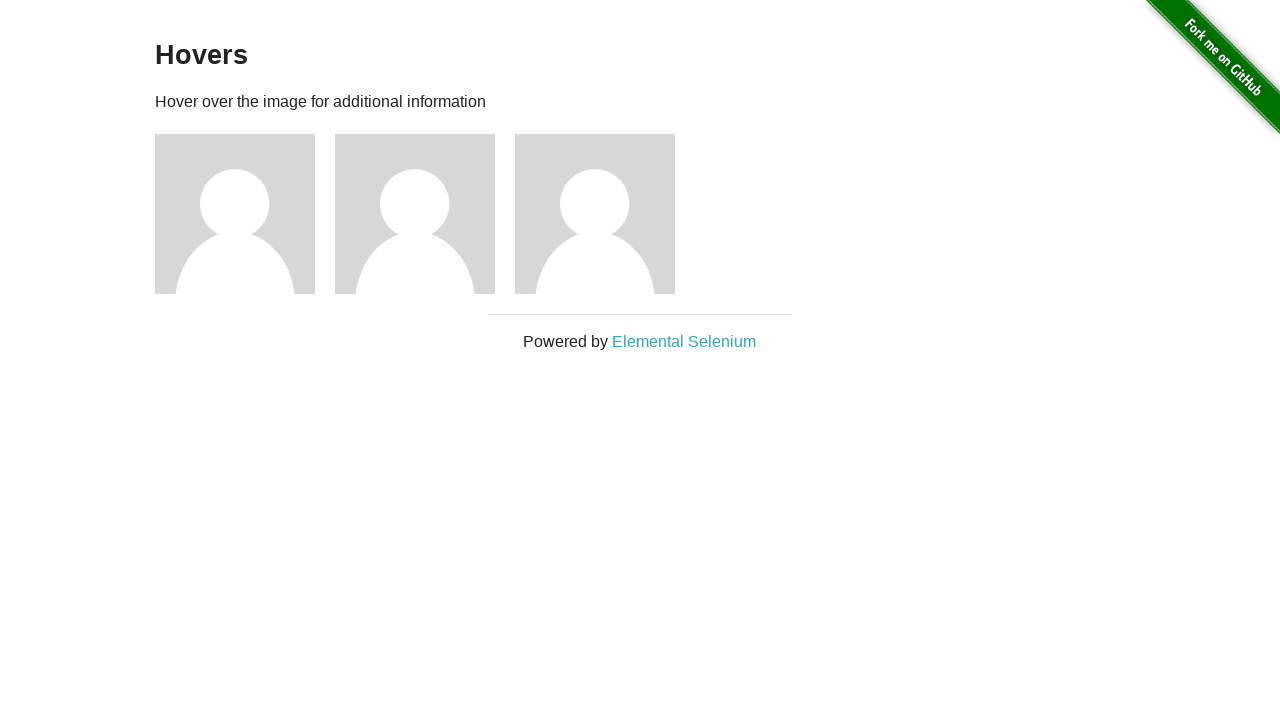

Hovered over the first figure to reveal hidden user text at (245, 214) on .figure >> nth=0
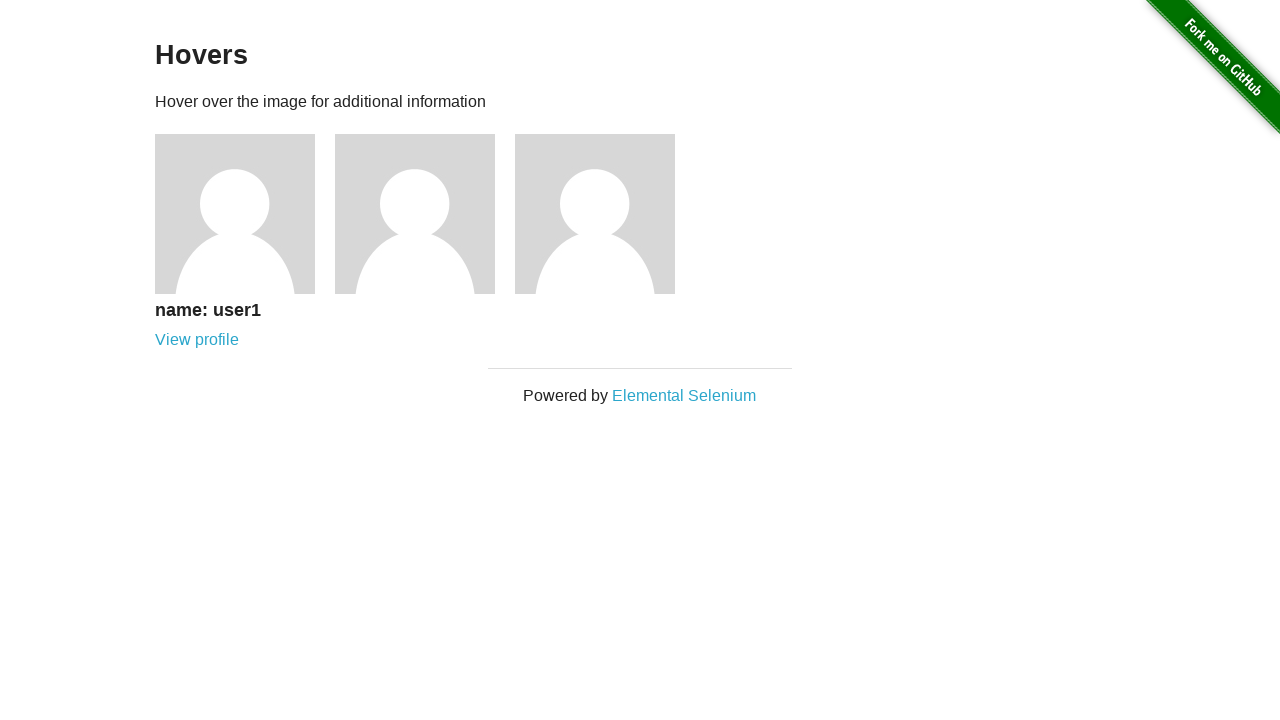

Verified that user text is visible in figure caption
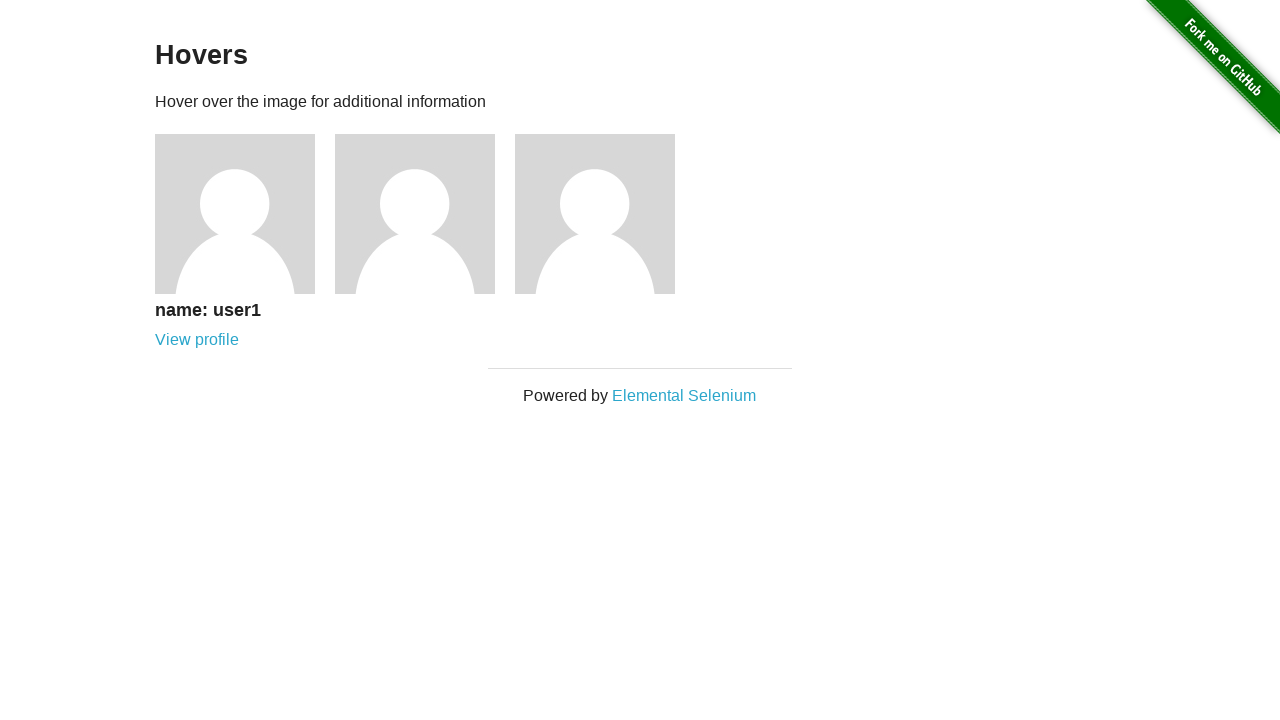

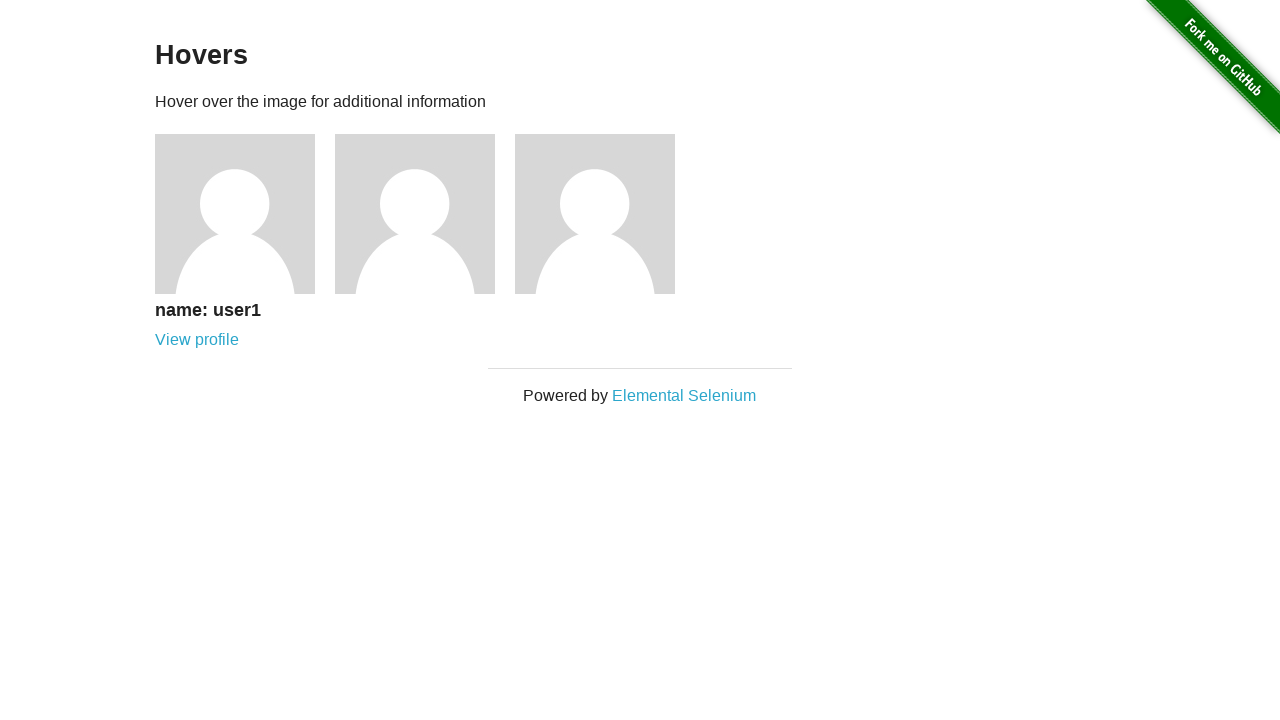